Demonstrates drag-and-drop mouse action by dragging element 'box A' and dropping it onto element 'box B'.

Starting URL: https://crossbrowsertesting.github.io/drag-and-drop

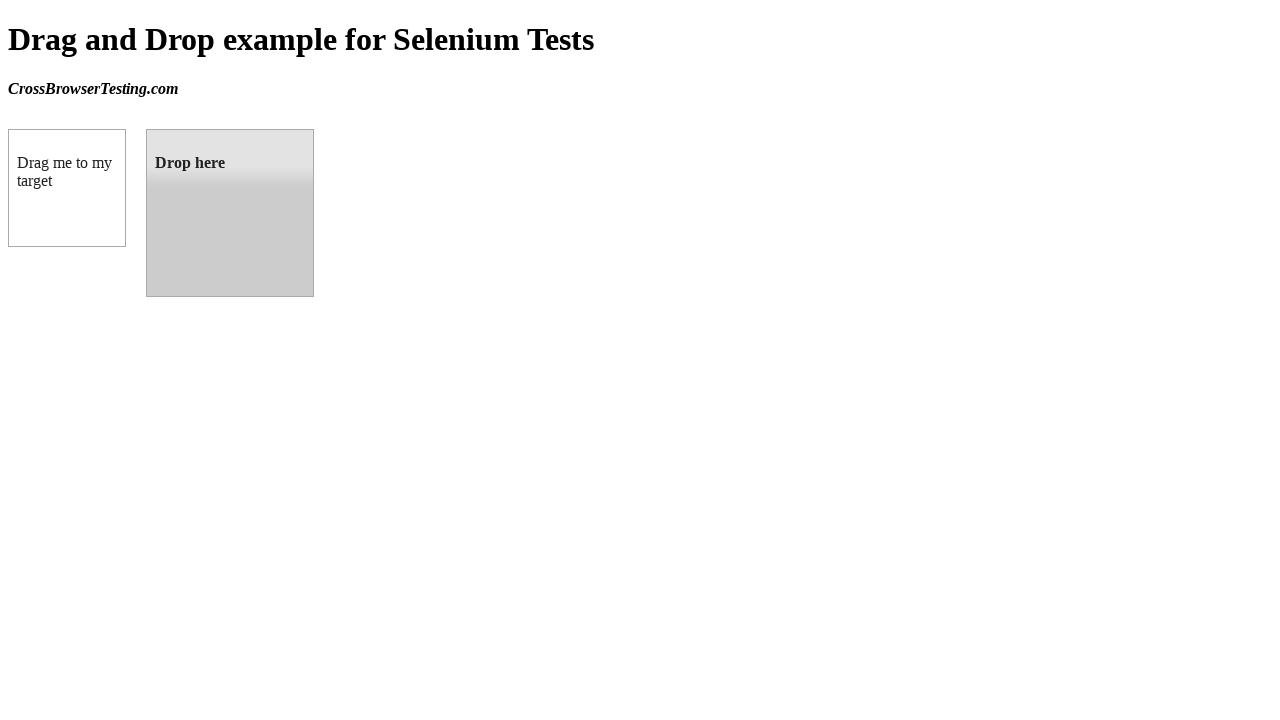

Waited for draggable element (box A) to be visible
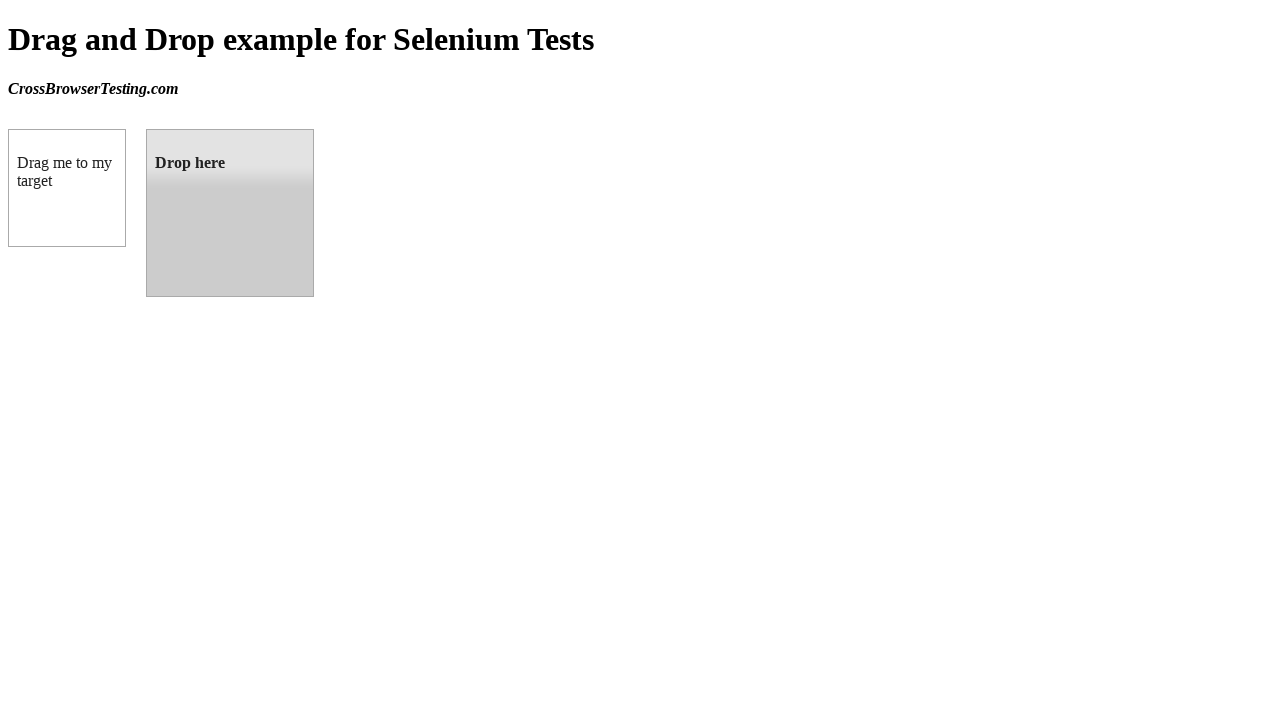

Waited for droppable element (box B) to be visible
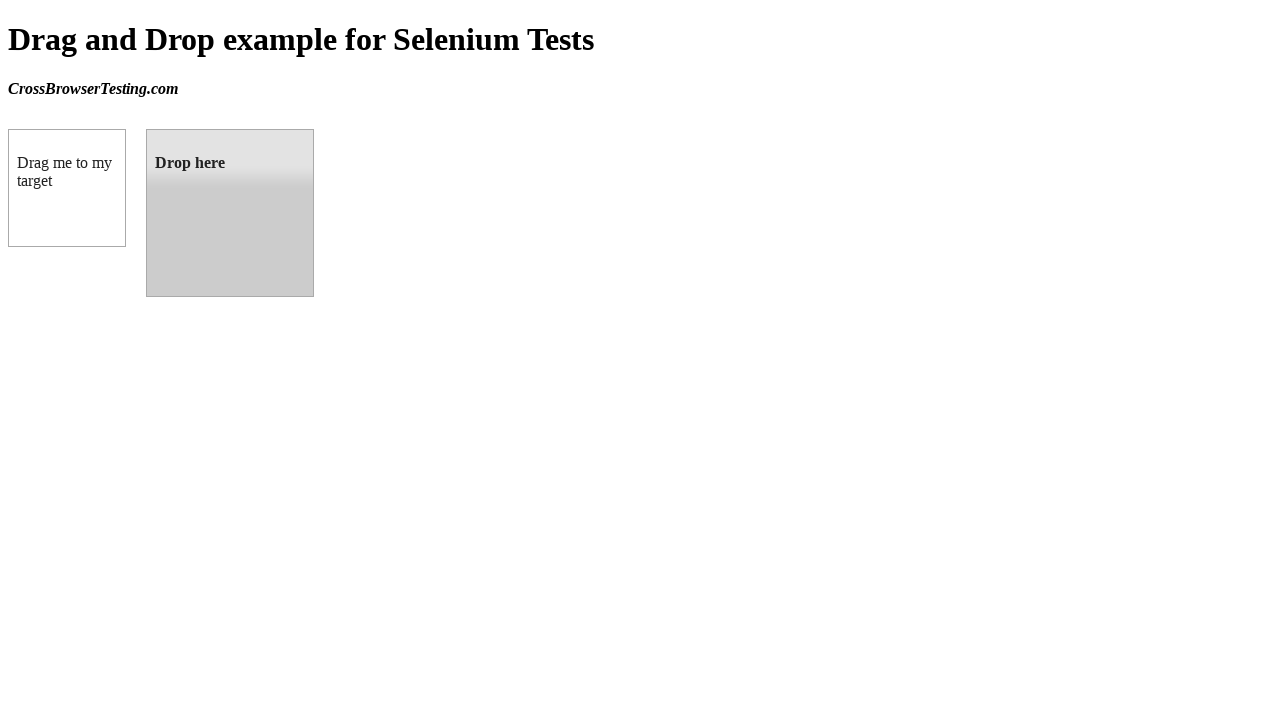

Located source element (box A)
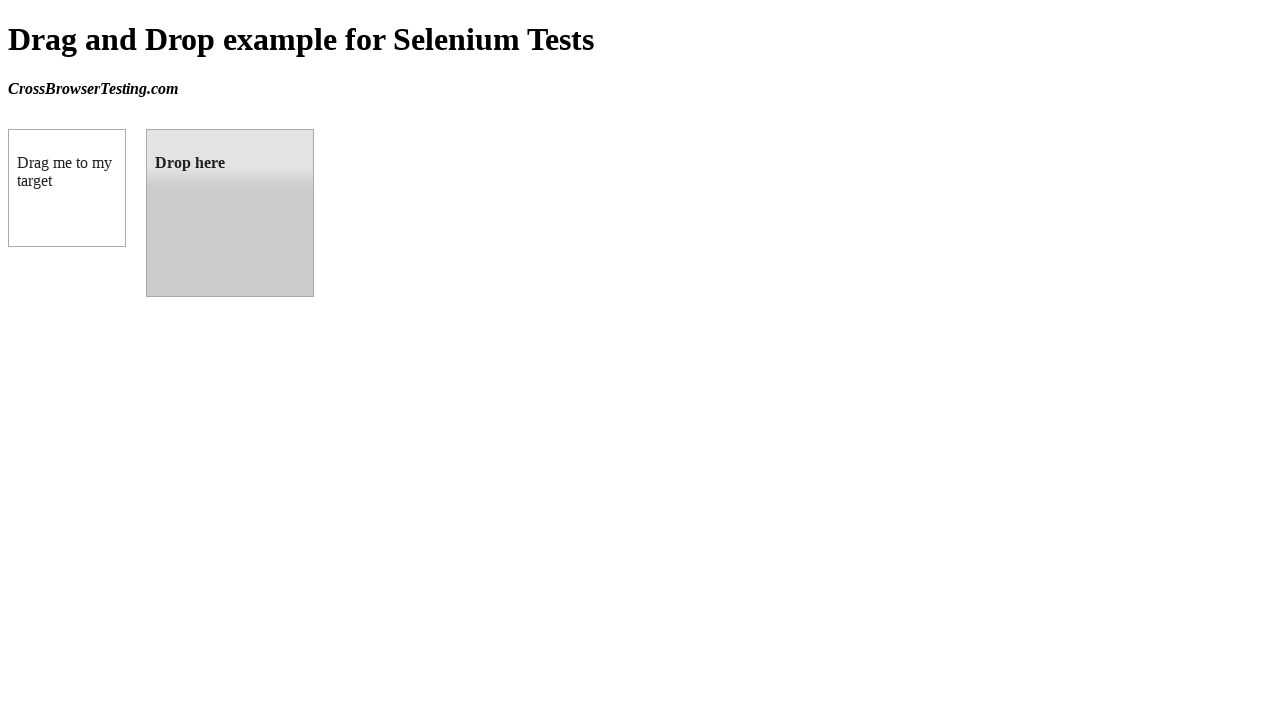

Located target element (box B)
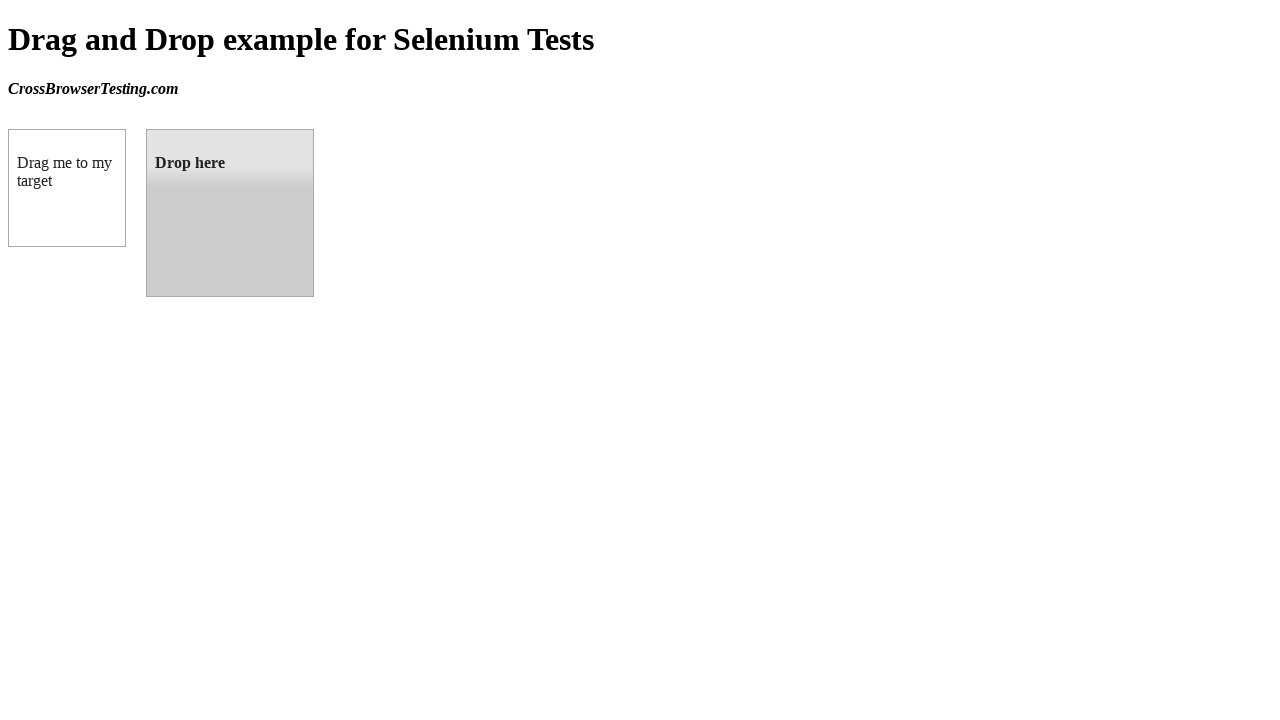

Dragged box A and dropped it onto box B at (230, 213)
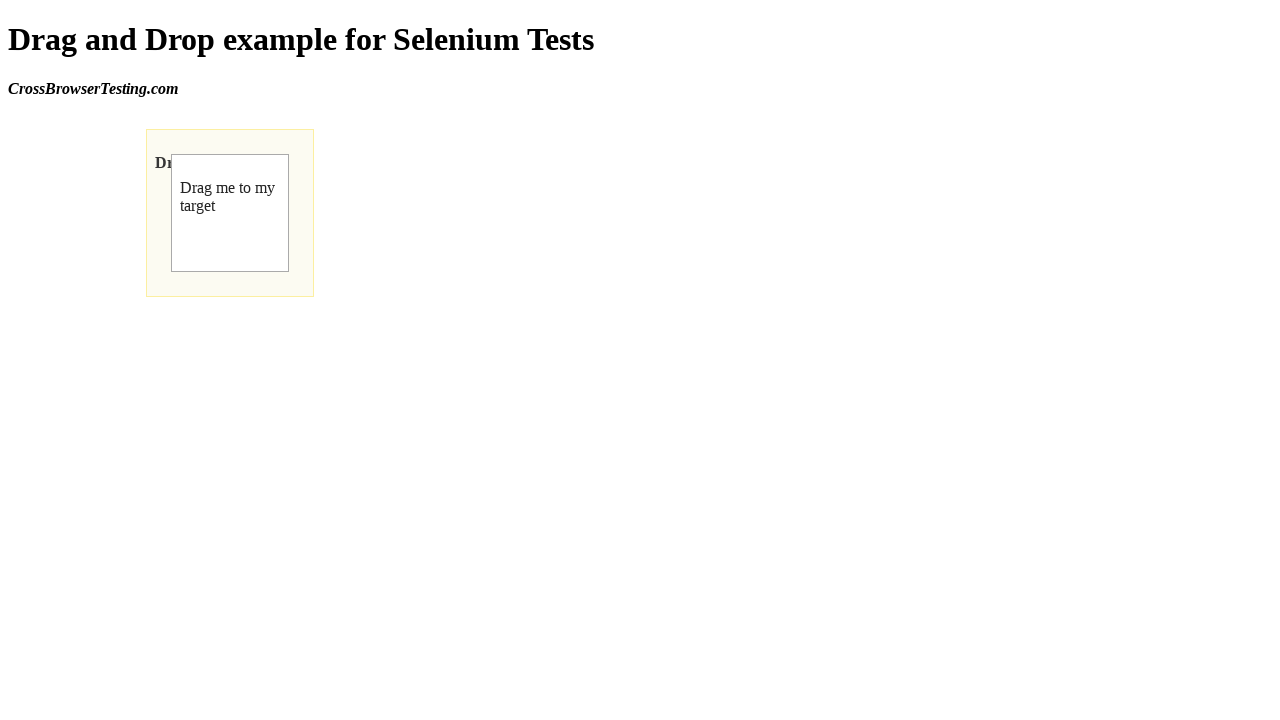

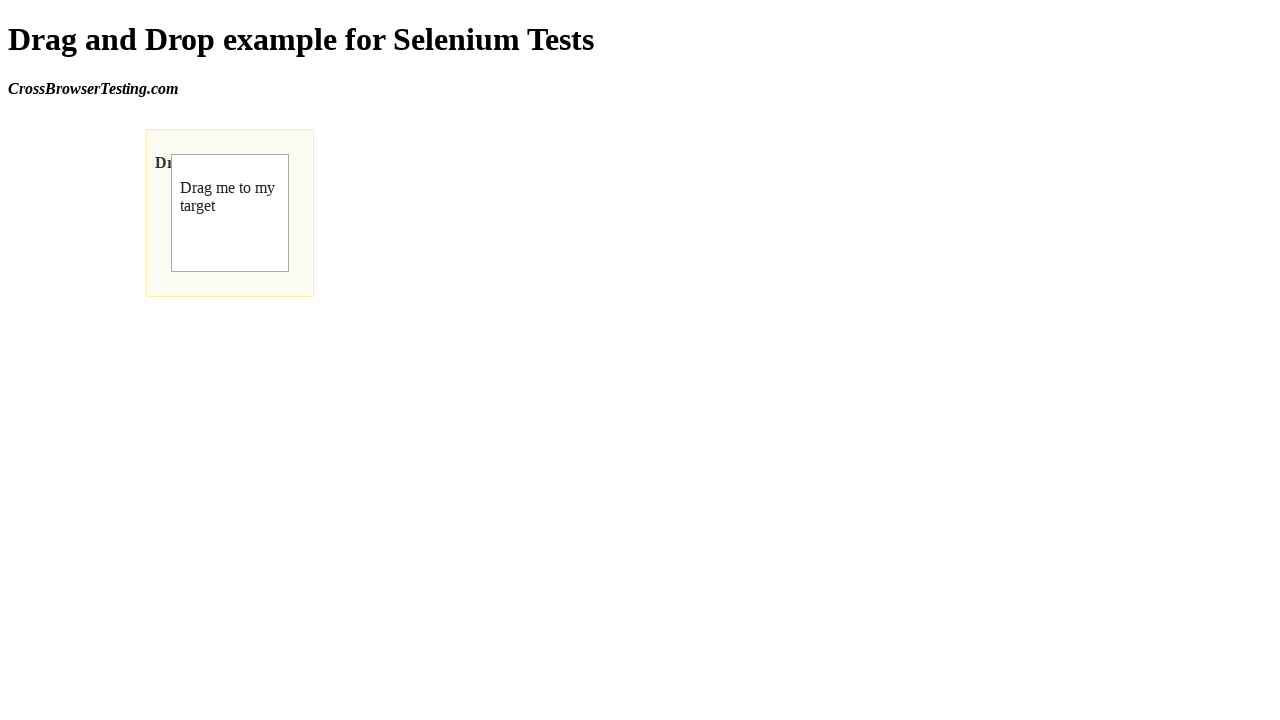